Tests the train search functionality on erail.in by entering source and destination stations, submitting the search, and verifying the results table loads with train data

Starting URL: https://erail.in/

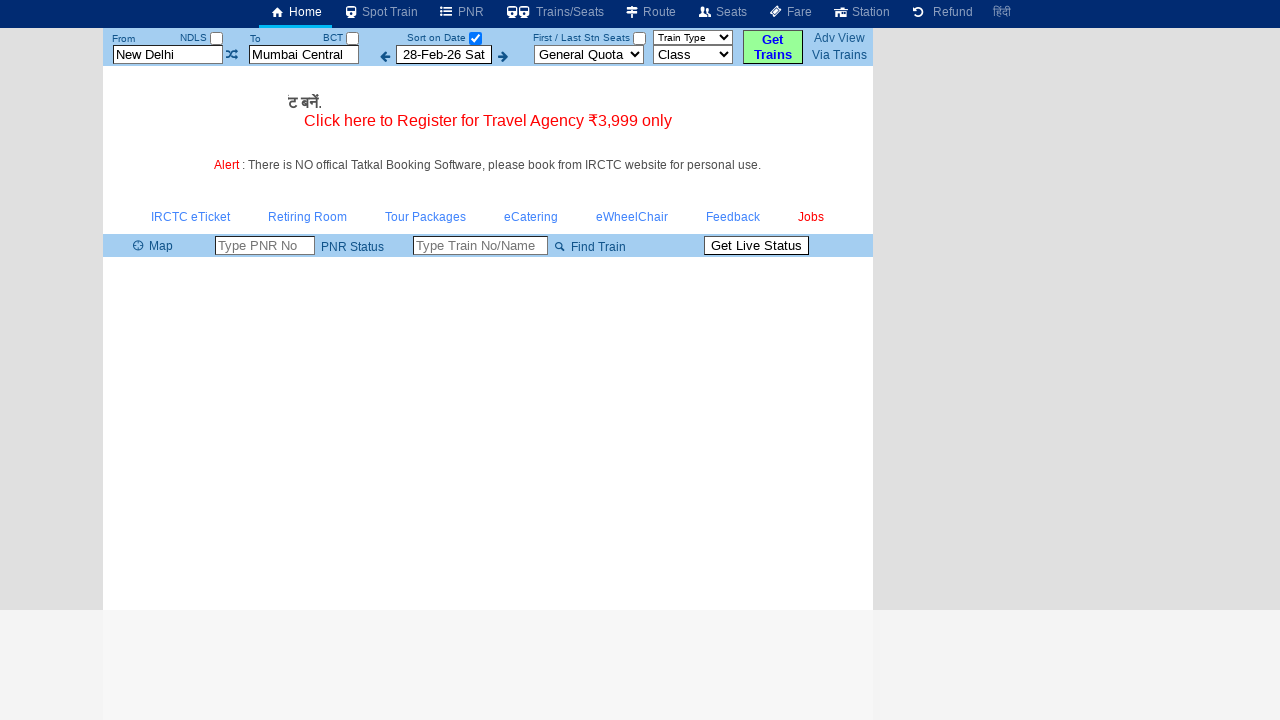

Cleared the 'From' station field on #txtStationFrom
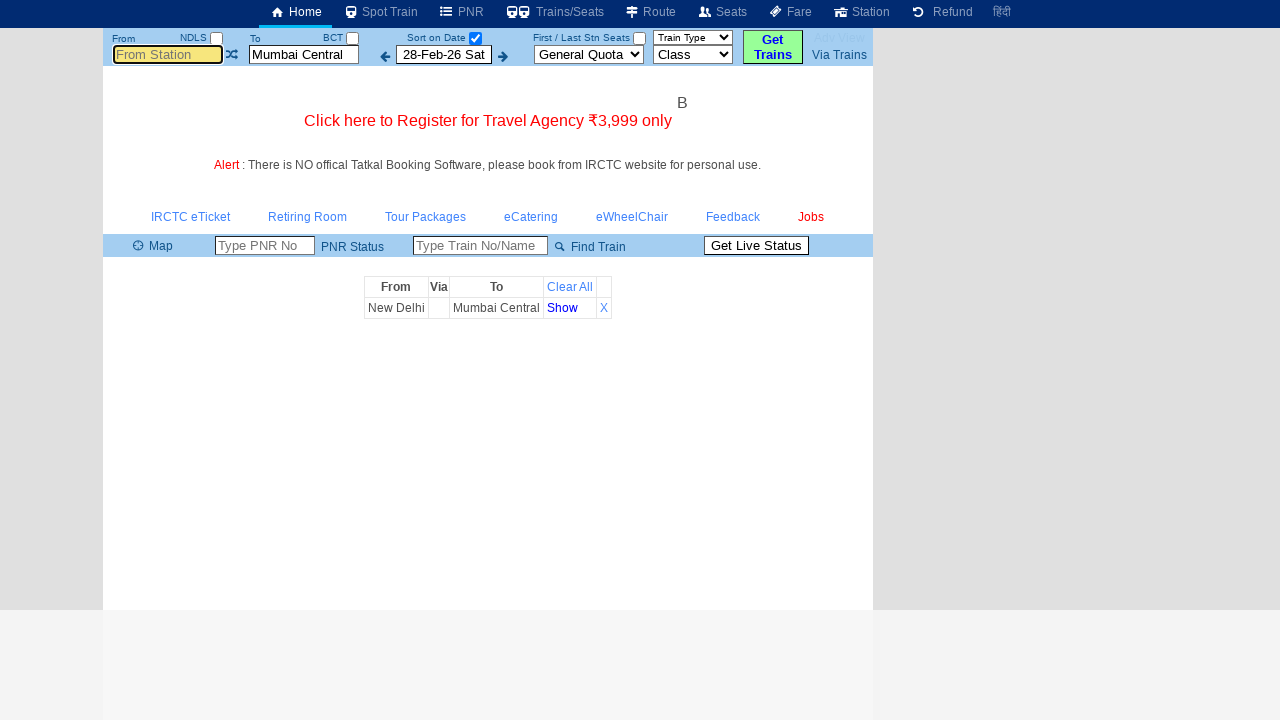

Filled the 'From' station field with 'vri' on #txtStationFrom
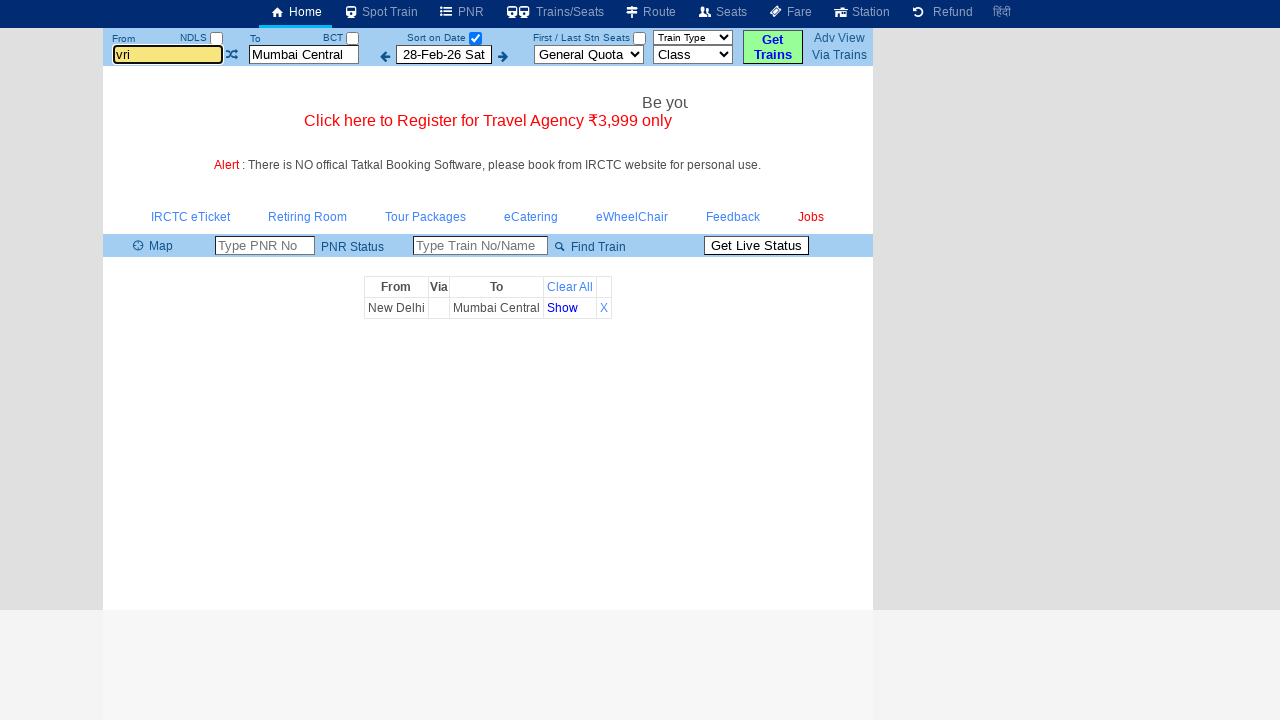

Pressed Enter to confirm 'From' station selection on #txtStationFrom
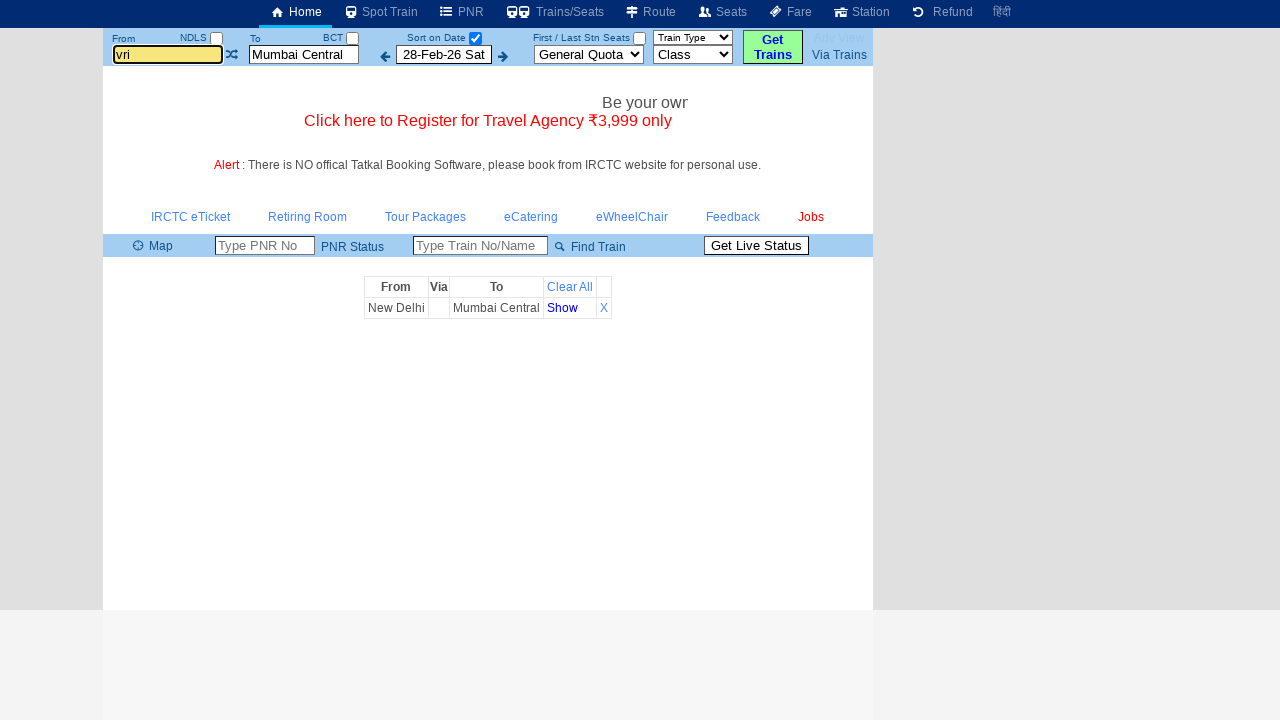

Cleared the 'To' station field on #txtStationTo
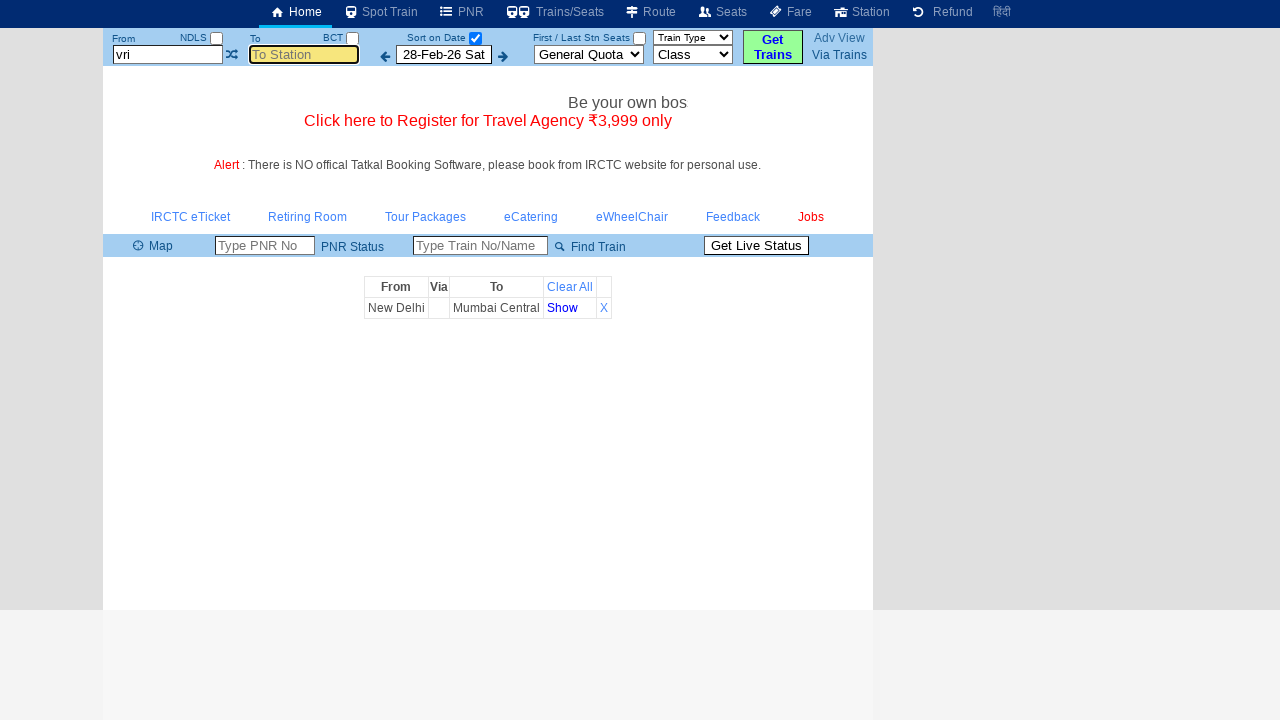

Filled the 'To' station field with 'tbm' on #txtStationTo
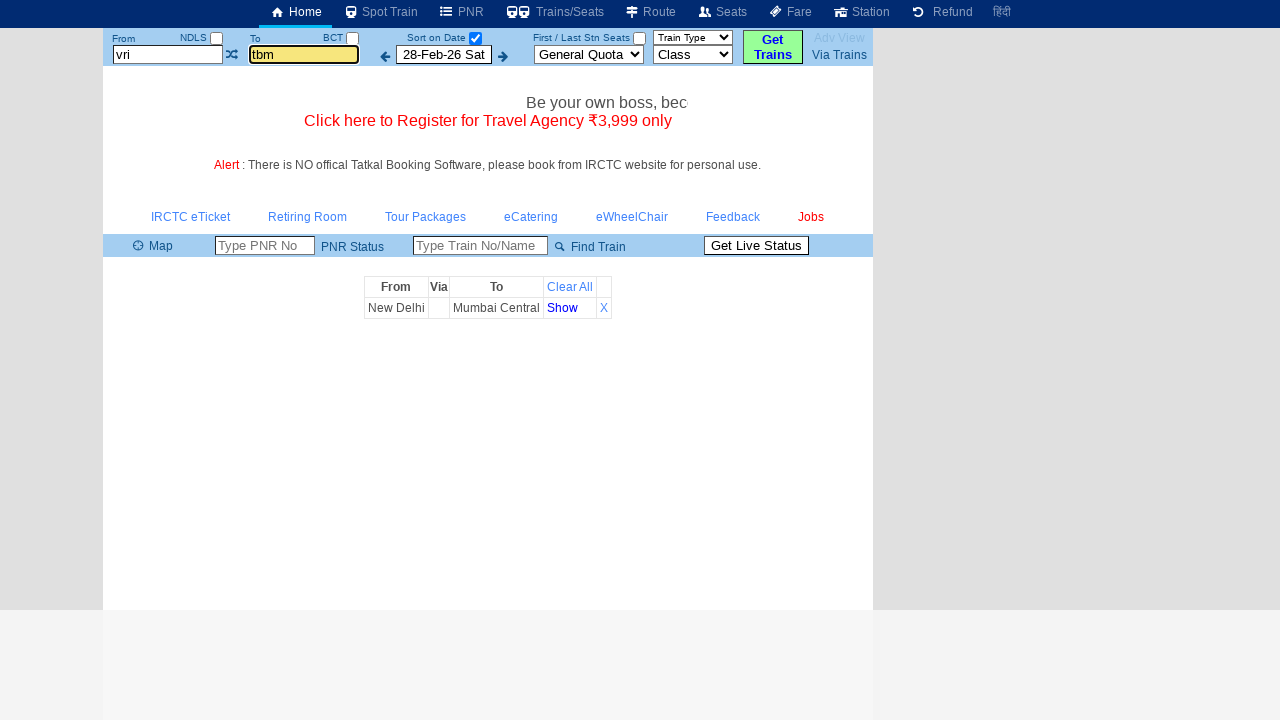

Pressed Enter to confirm 'To' station selection on #txtStationTo
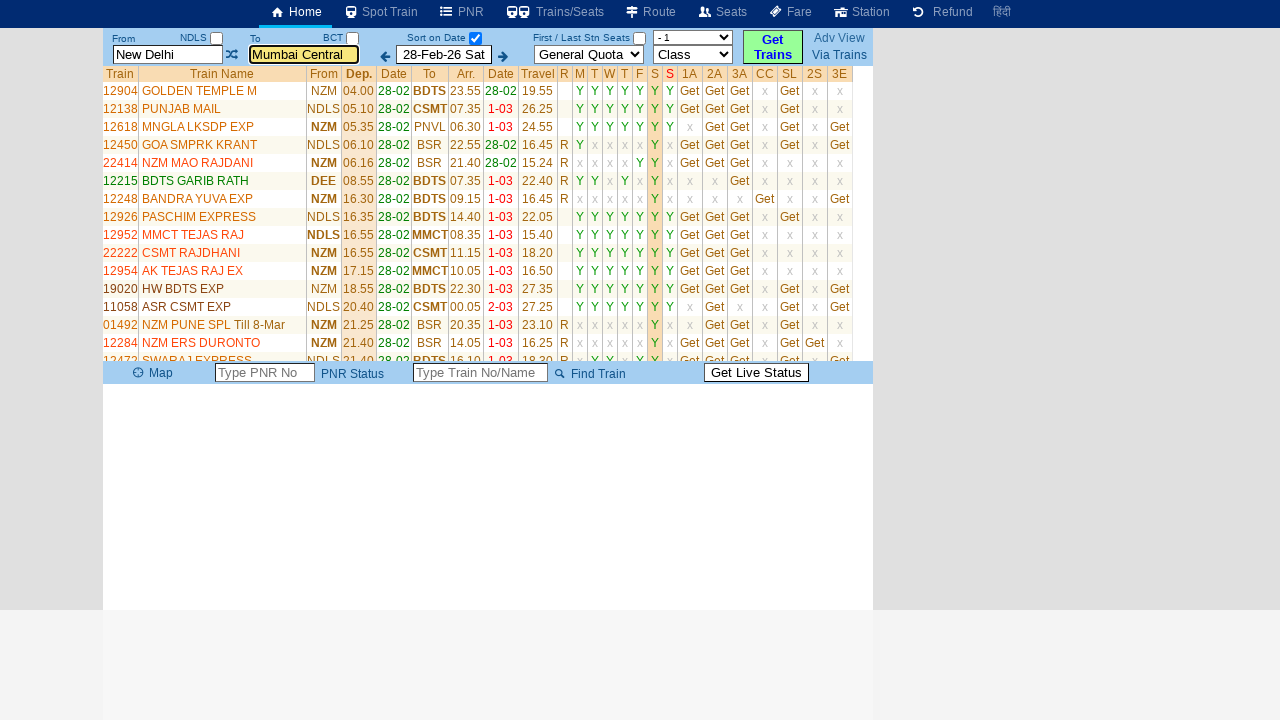

Unchecked the date checkbox at (475, 38) on #chkSelectDateOnly
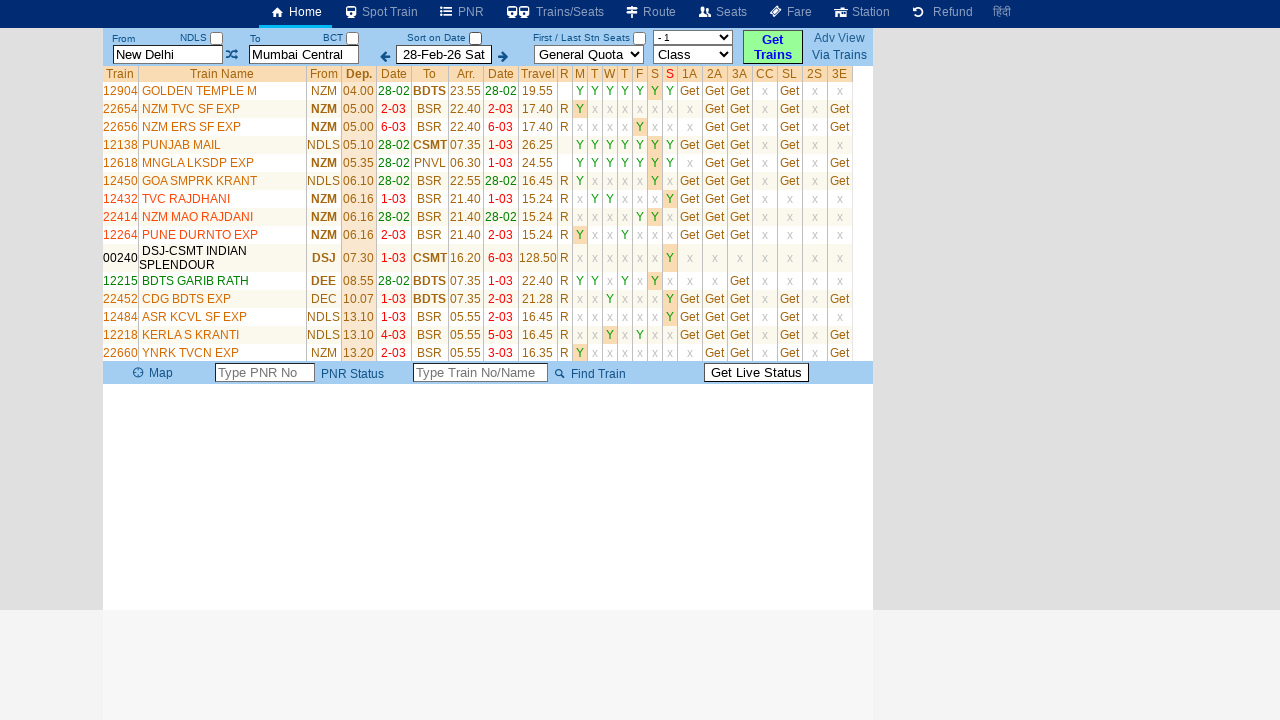

Clicked the search button to initiate train search at (773, 47) on #buttonFromTo
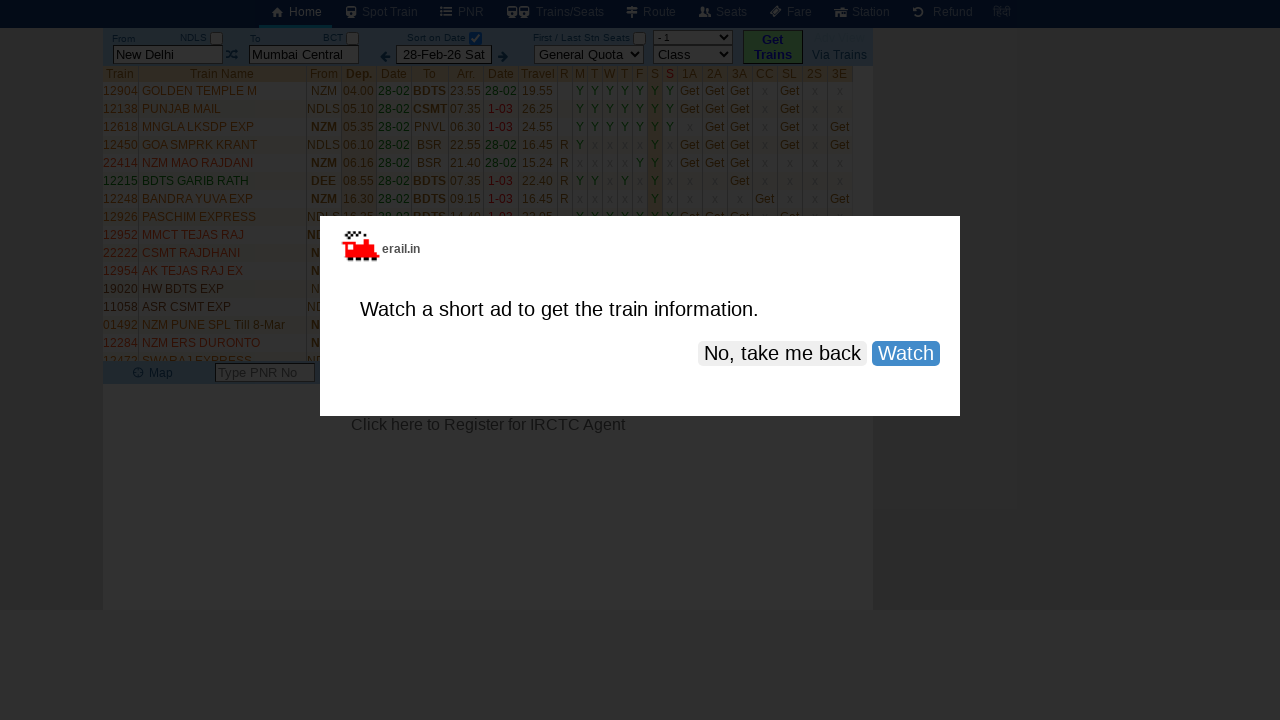

Train results table loaded successfully with train data
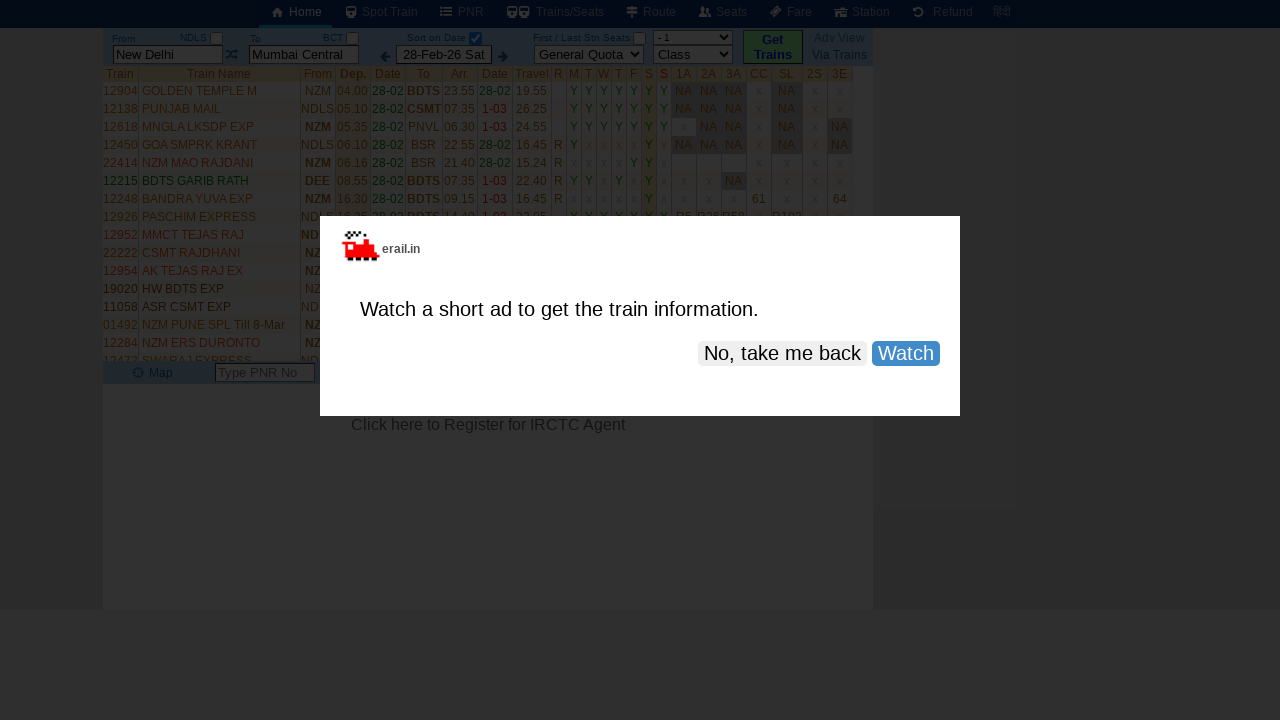

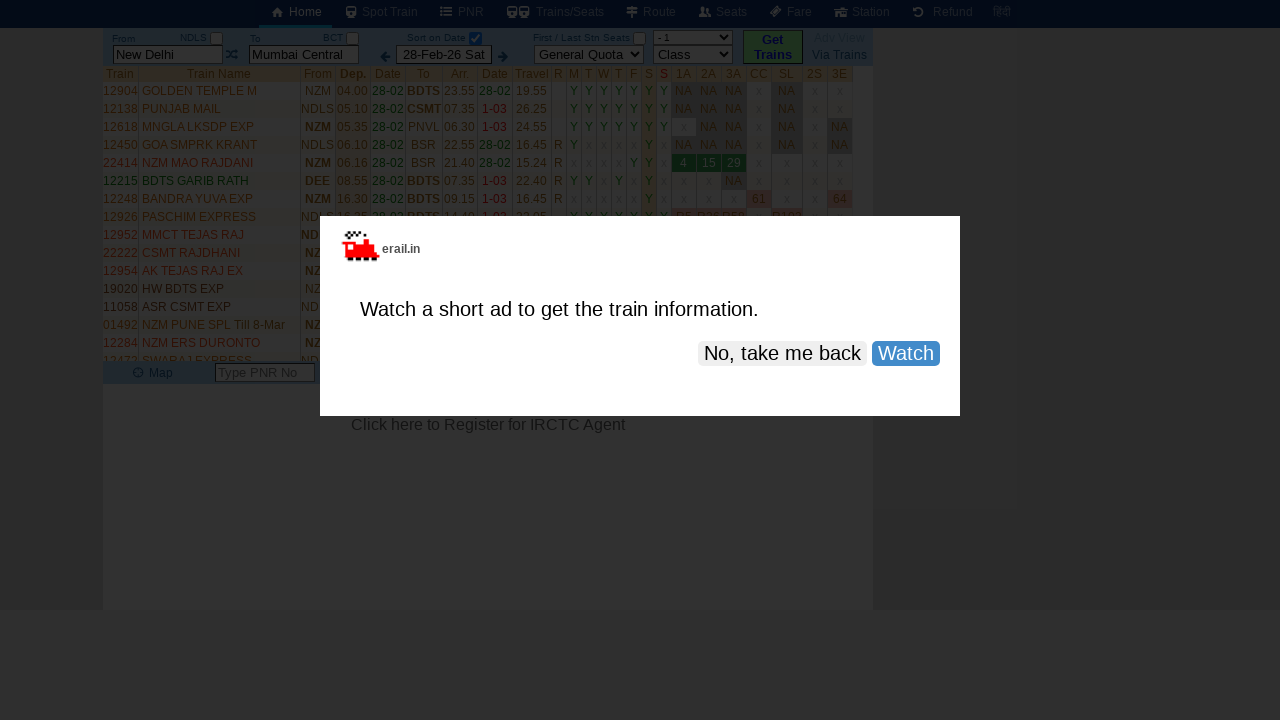